Tests that clicking Clear completed removes completed items from the list

Starting URL: https://demo.playwright.dev/todomvc

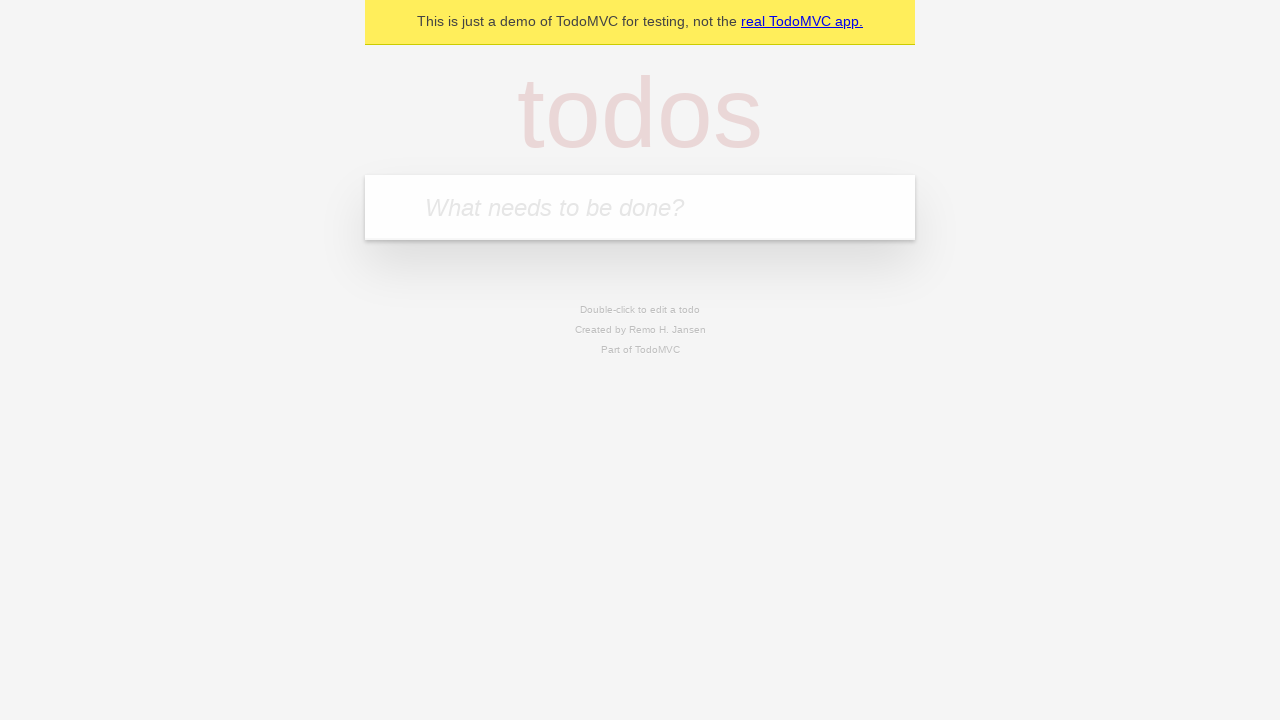

Filled todo input with 'buy some cheese' on internal:attr=[placeholder="What needs to be done?"i]
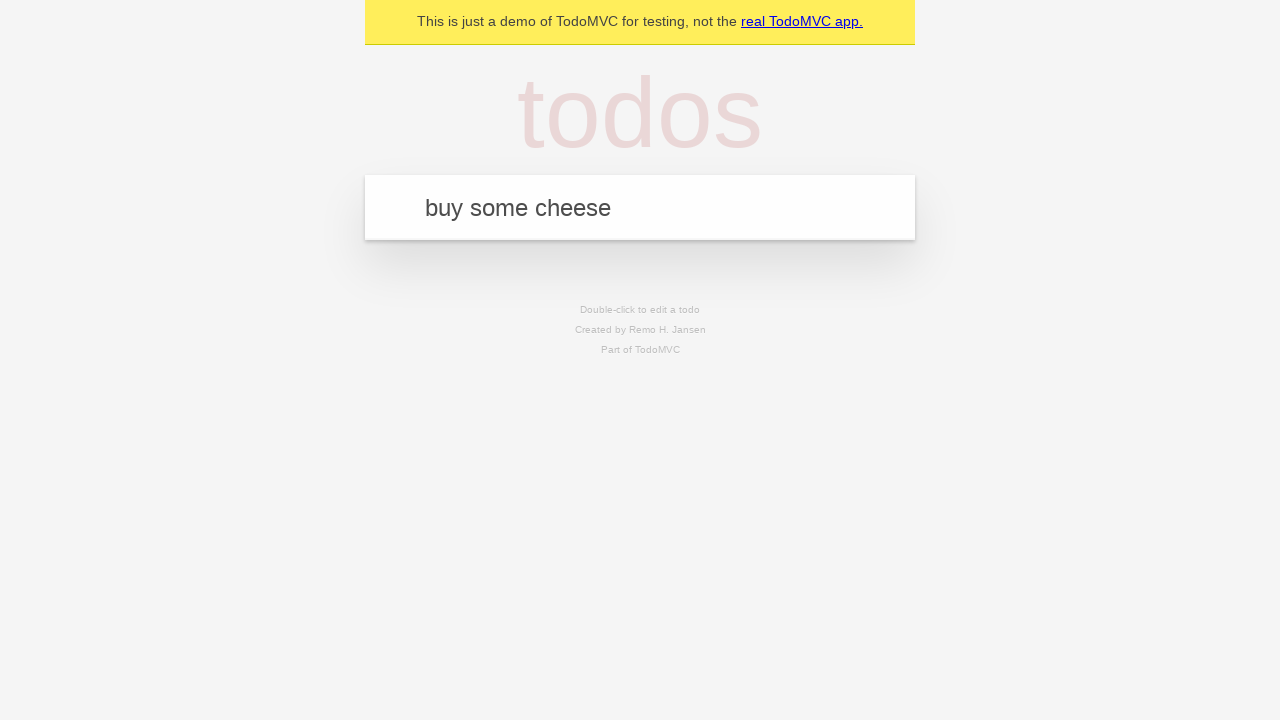

Pressed Enter to create first todo item on internal:attr=[placeholder="What needs to be done?"i]
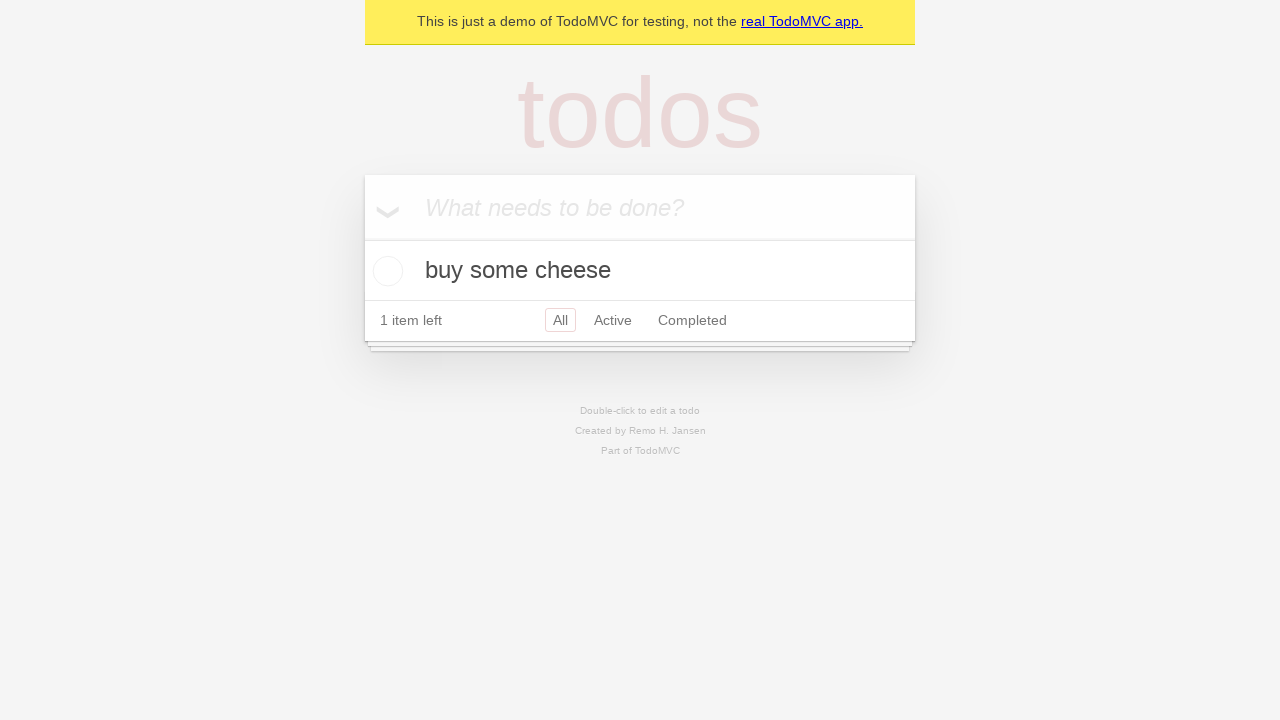

Filled todo input with 'feed the cat' on internal:attr=[placeholder="What needs to be done?"i]
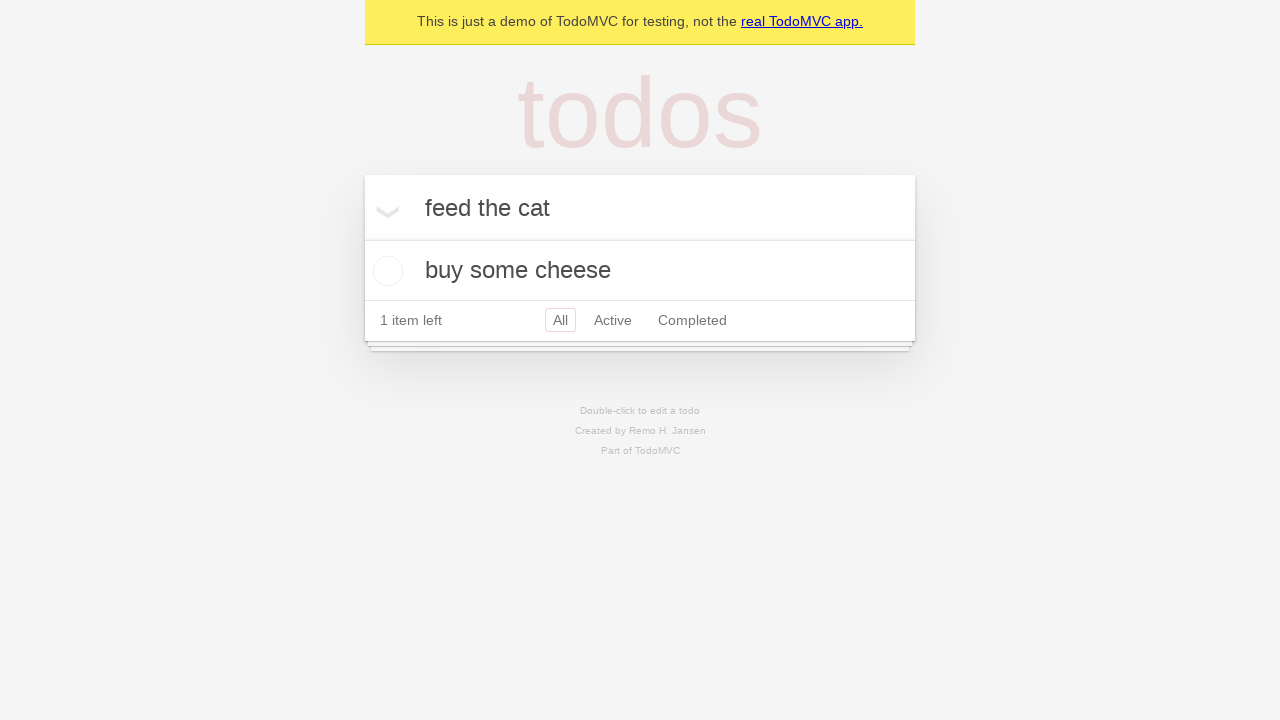

Pressed Enter to create second todo item on internal:attr=[placeholder="What needs to be done?"i]
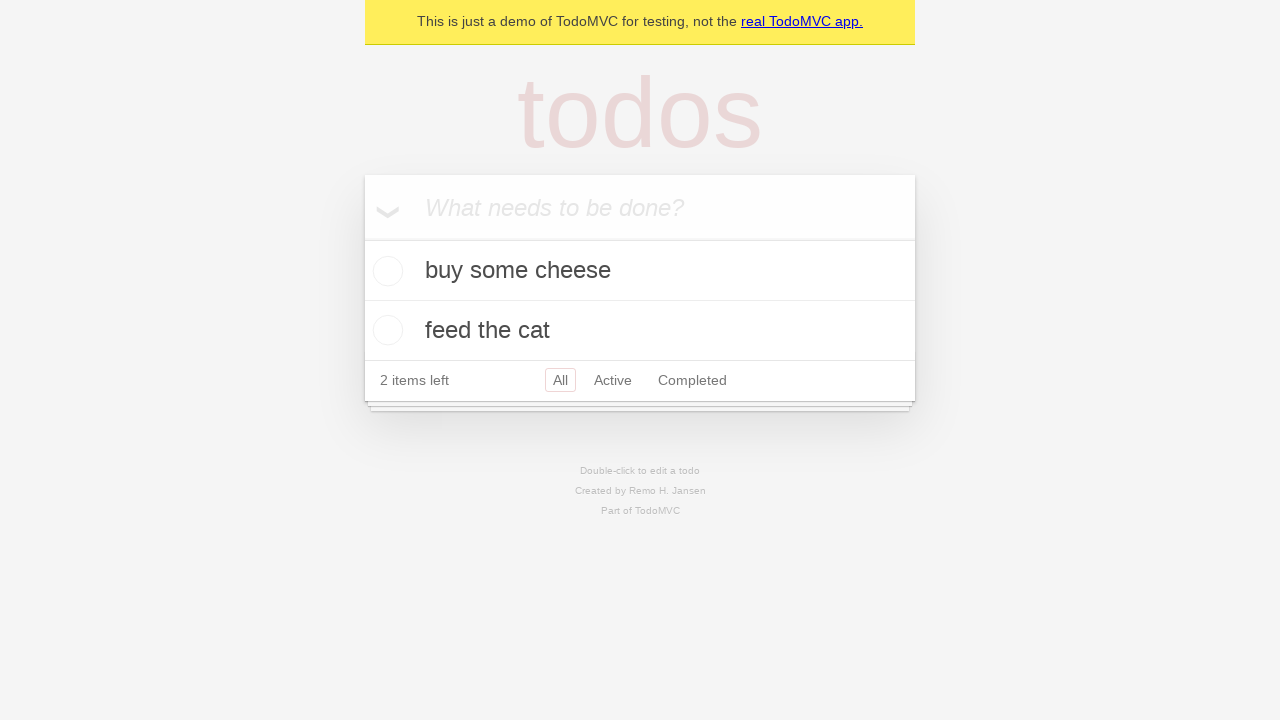

Filled todo input with 'book a doctors appointment' on internal:attr=[placeholder="What needs to be done?"i]
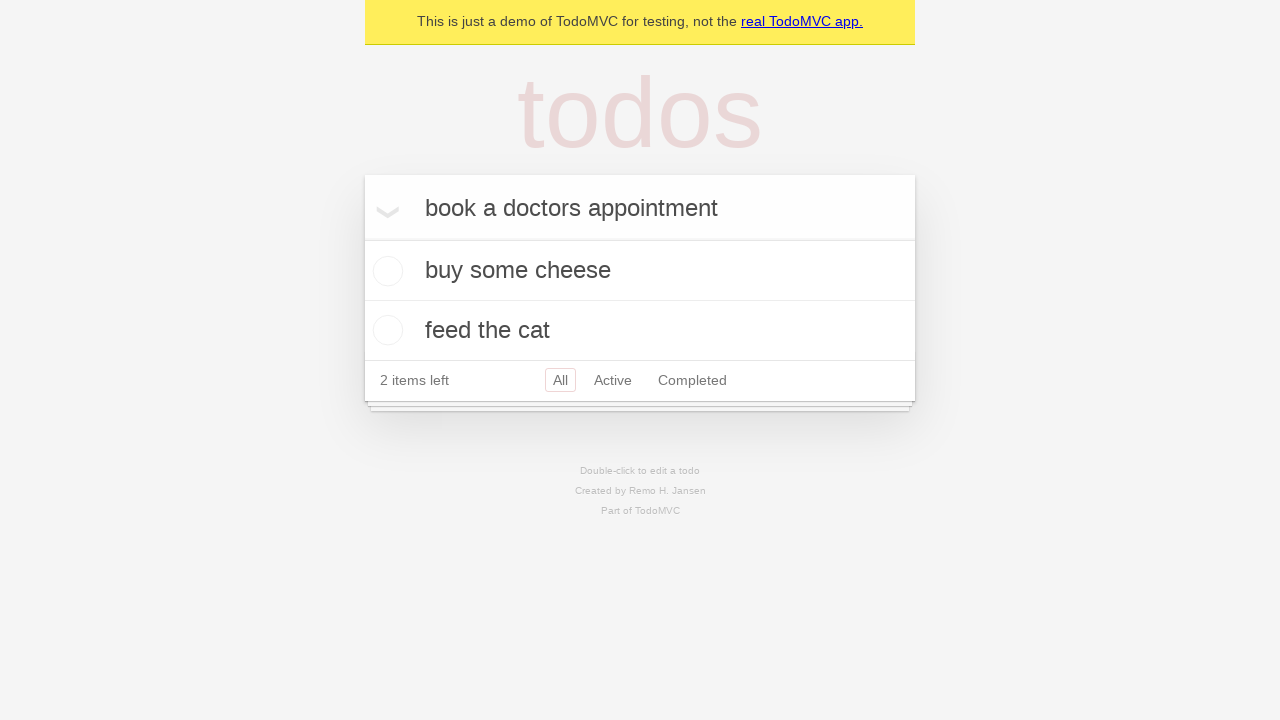

Pressed Enter to create third todo item on internal:attr=[placeholder="What needs to be done?"i]
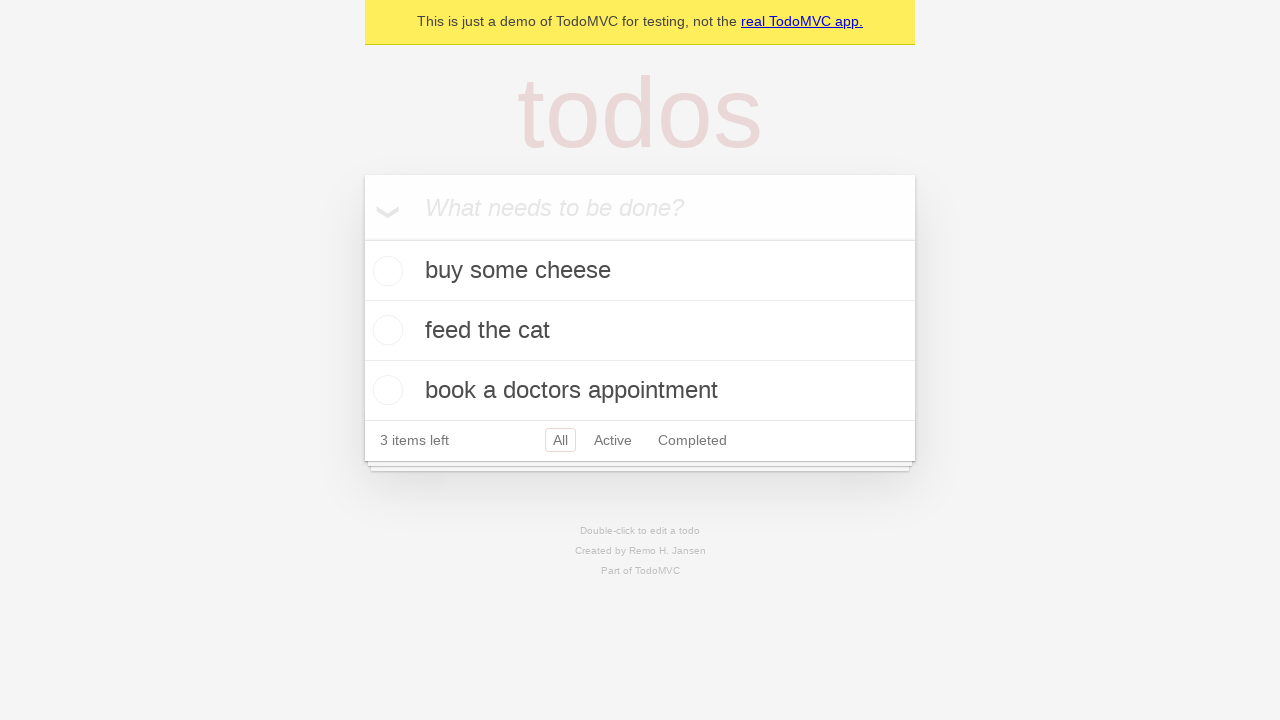

Waited for all three todo items to be created
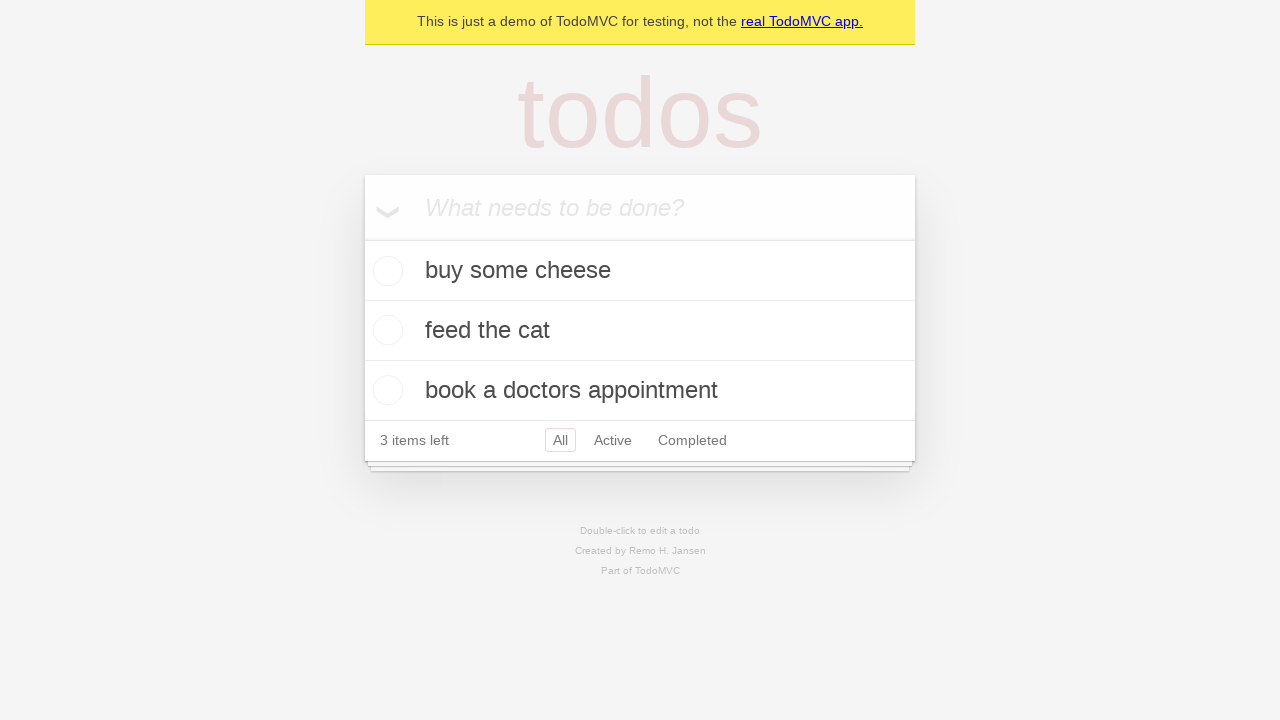

Checked the second todo item to mark it as completed at (385, 330) on internal:testid=[data-testid="todo-item"s] >> nth=1 >> internal:role=checkbox
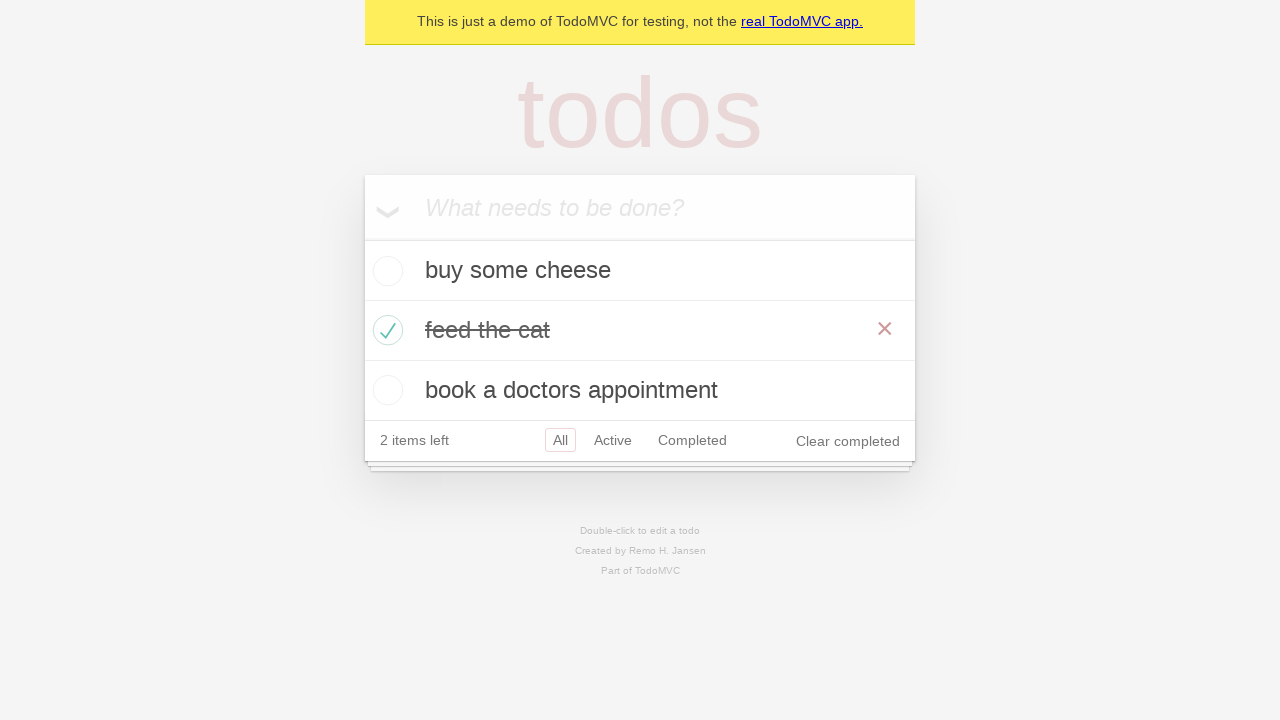

Clicked Clear completed button to remove completed items at (848, 441) on internal:role=button[name="Clear completed"i]
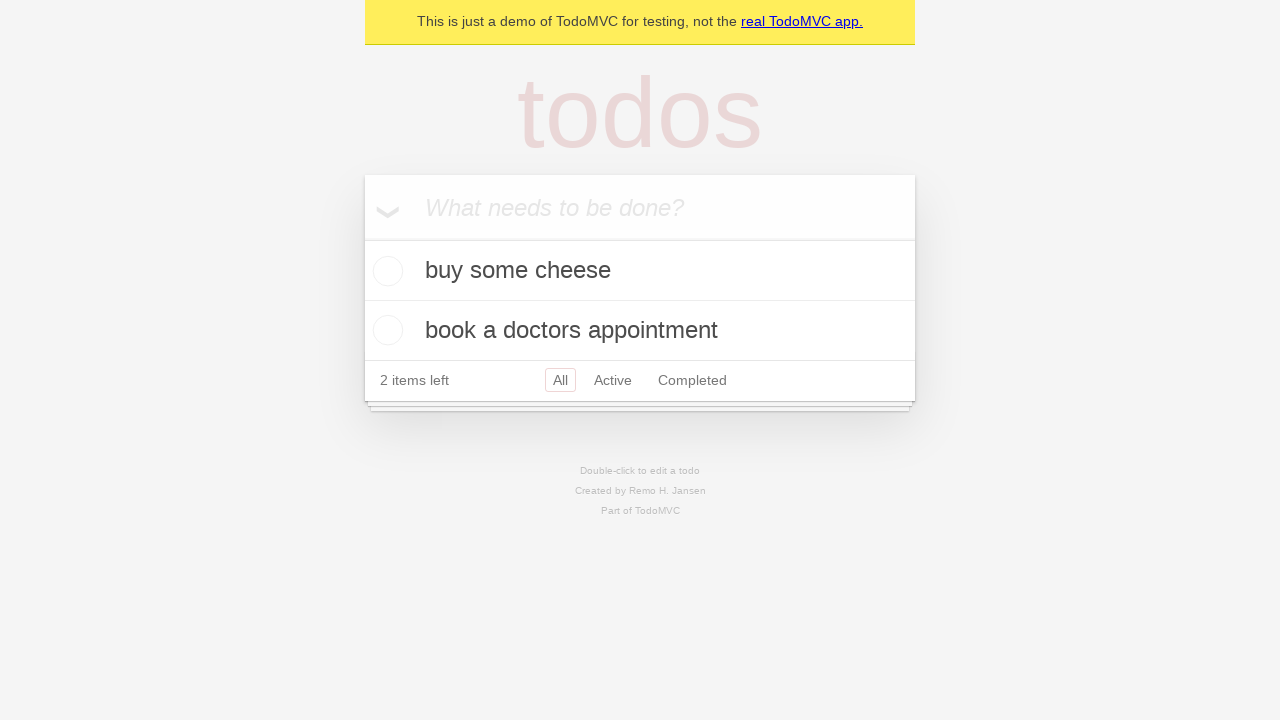

Waited for completed item to be removed from the list
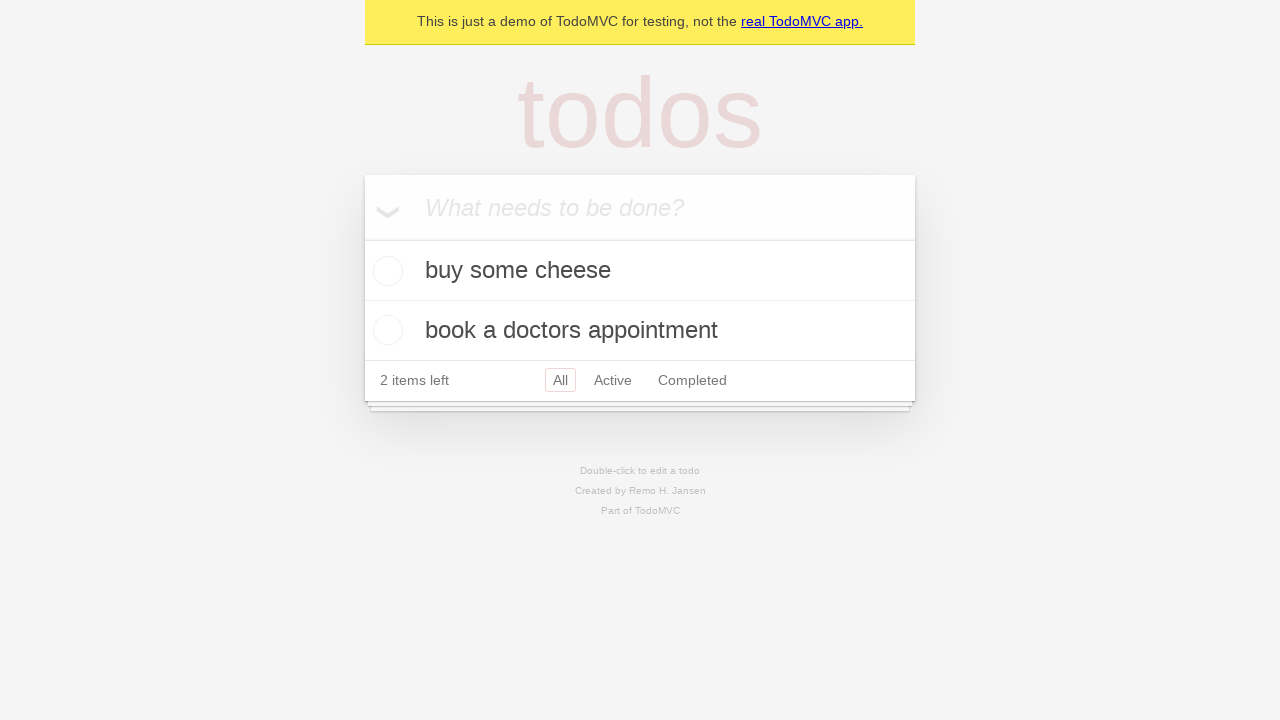

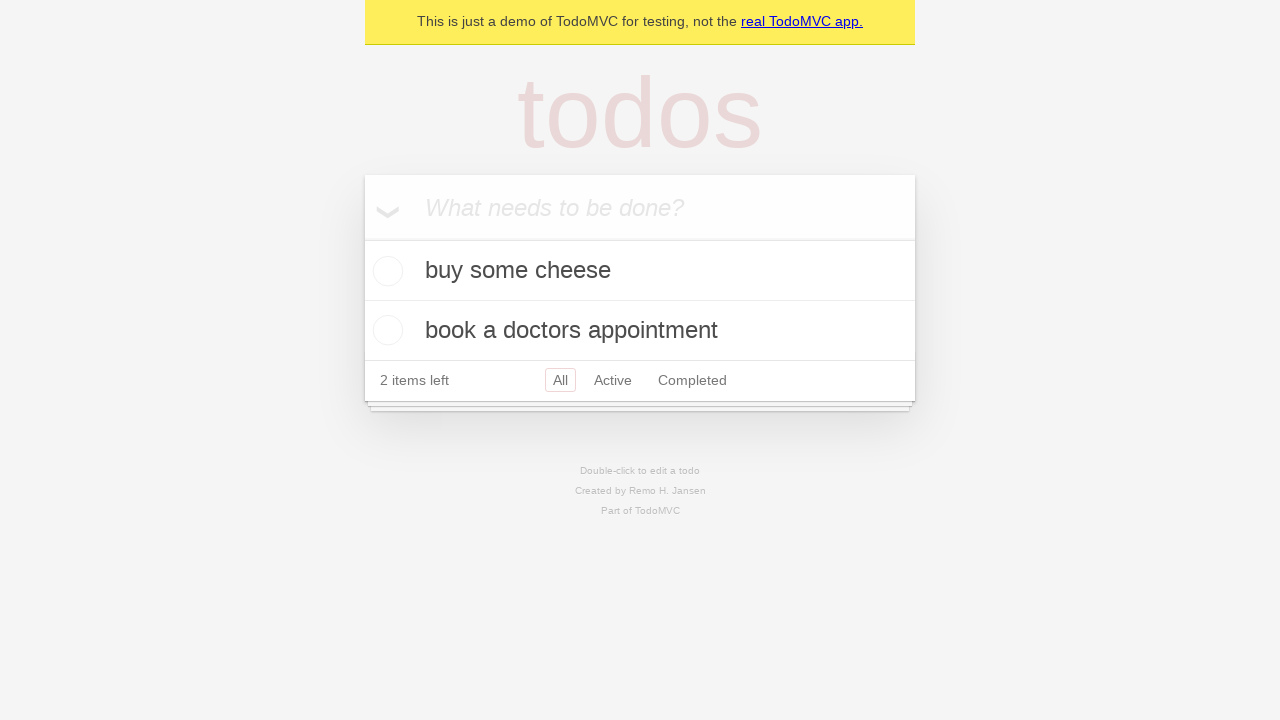